Tests drag and drop functionality by clicking and holding the draggable element, moving to the droppable area, and releasing

Starting URL: http://jqueryui.com/droppable/

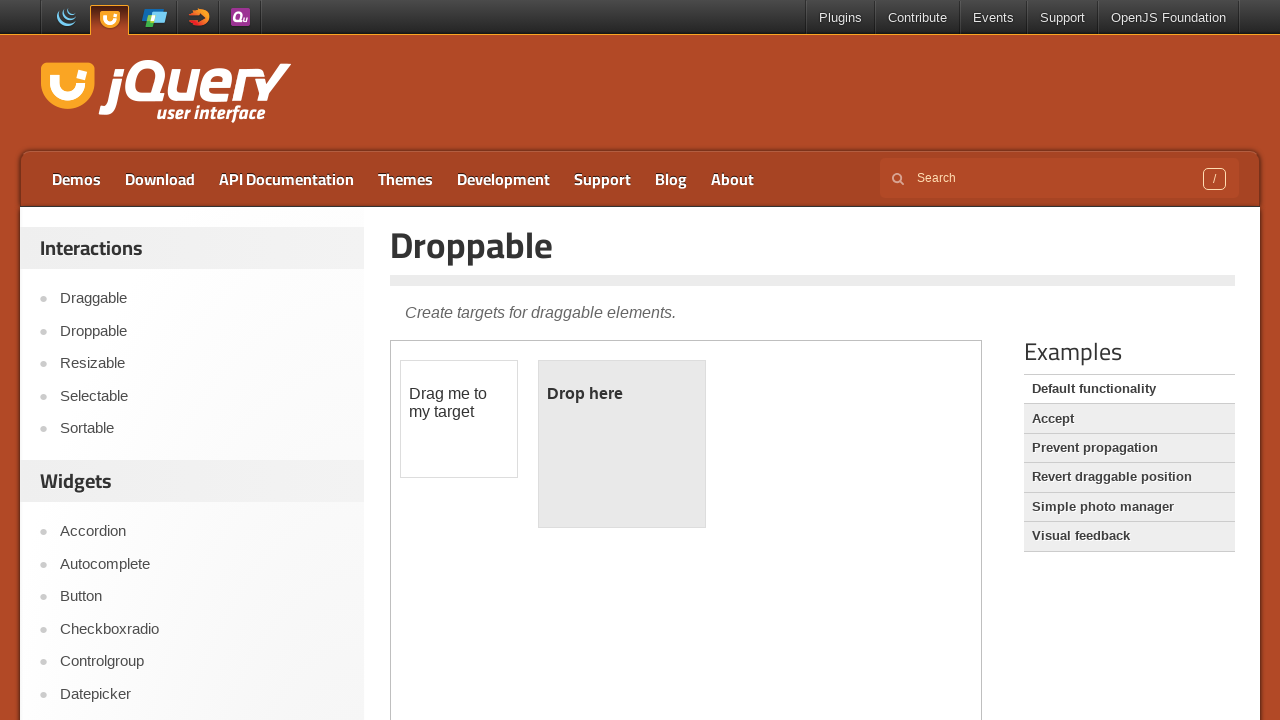

Located the demo iframe
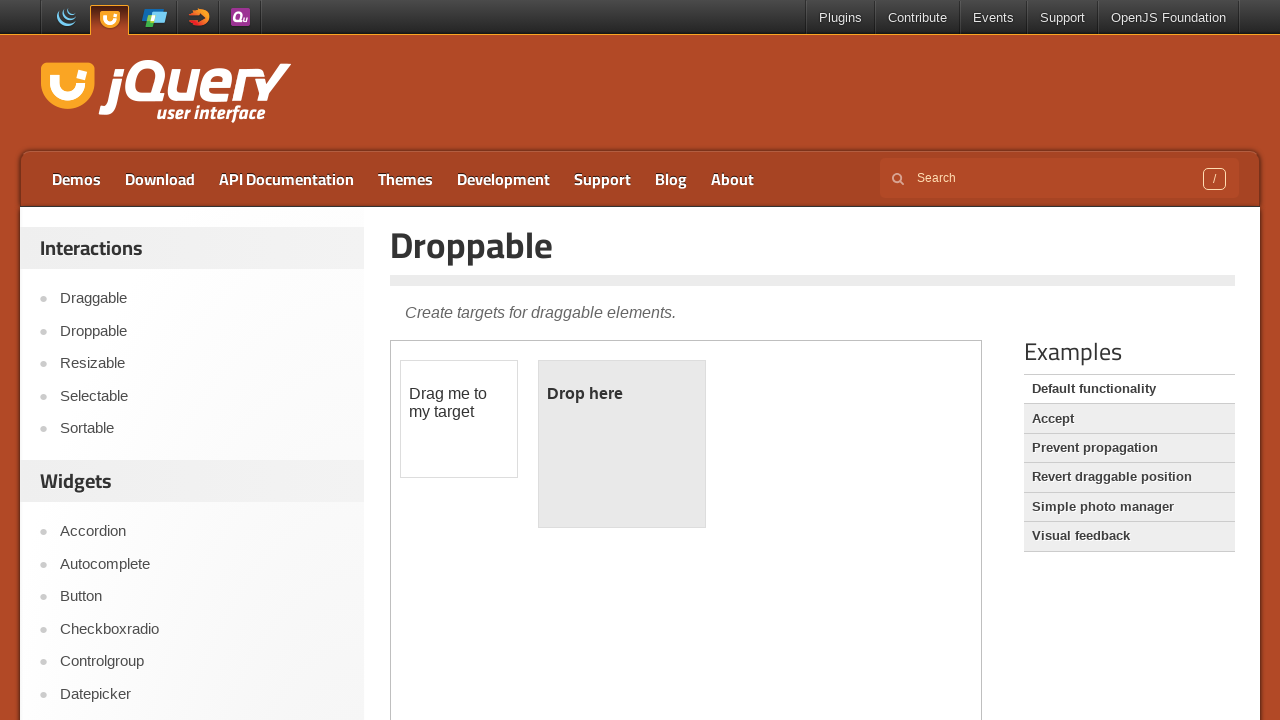

Located the draggable element
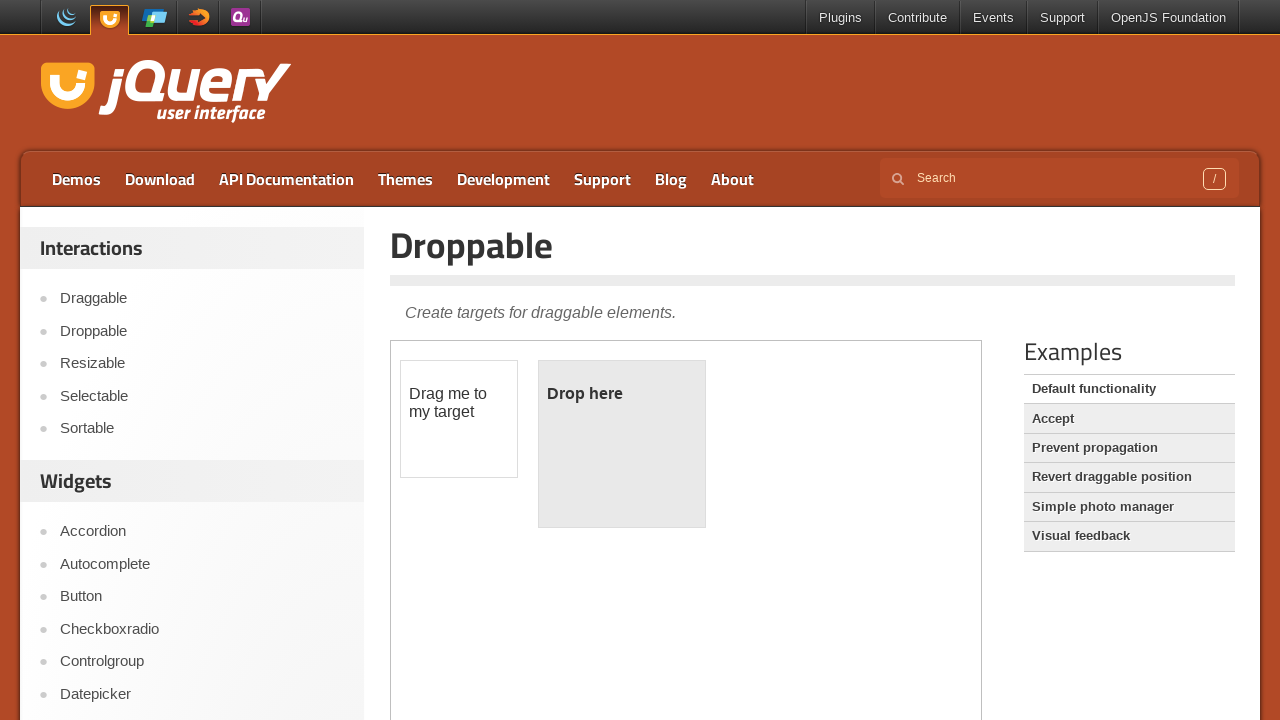

Located the droppable element
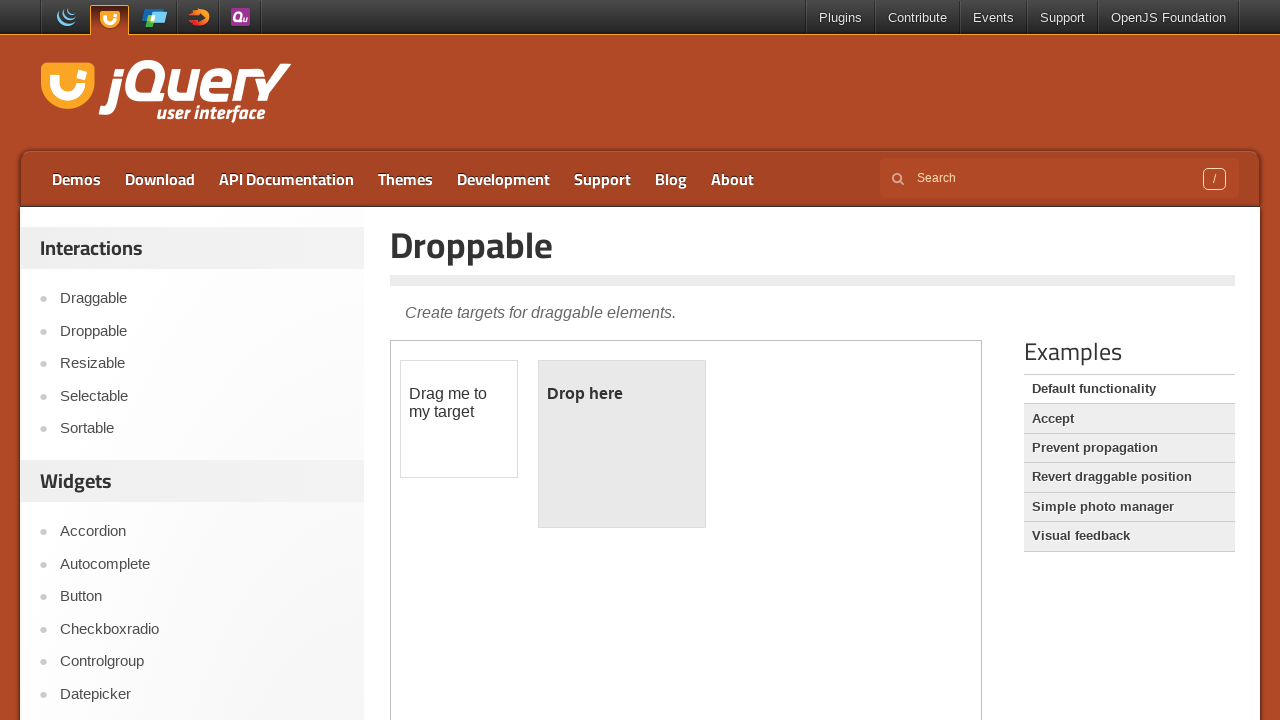

Dragged draggable element to droppable area at (622, 444)
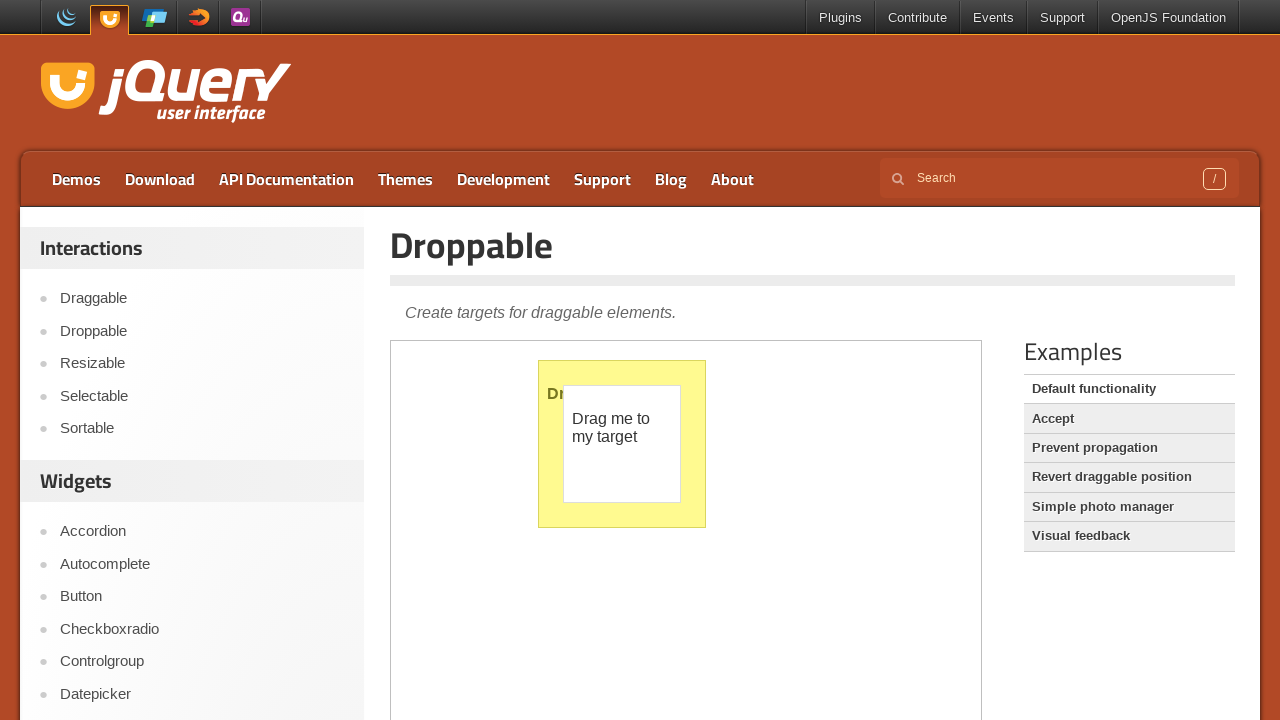

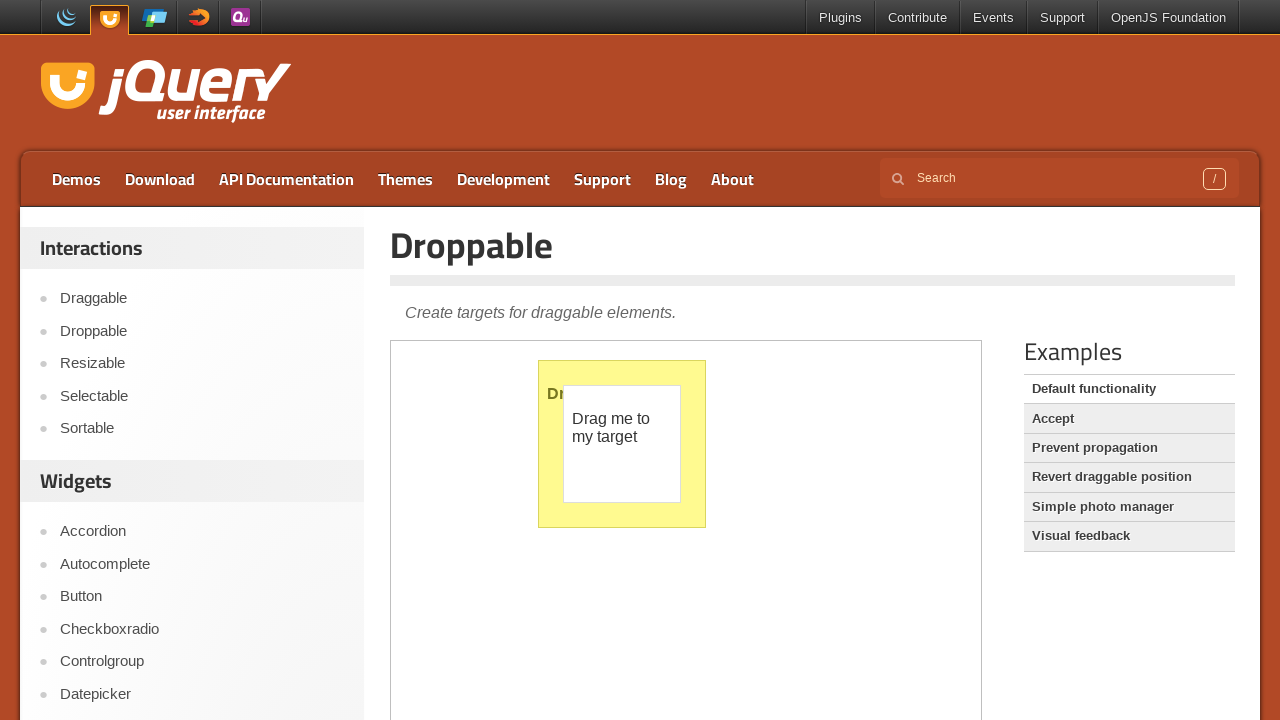